Tests the product review functionality by navigating to a product page, clicking on the reviews tab, selecting a star rating, and submitting a review with name and email.

Starting URL: http://practice.automationtesting.in/

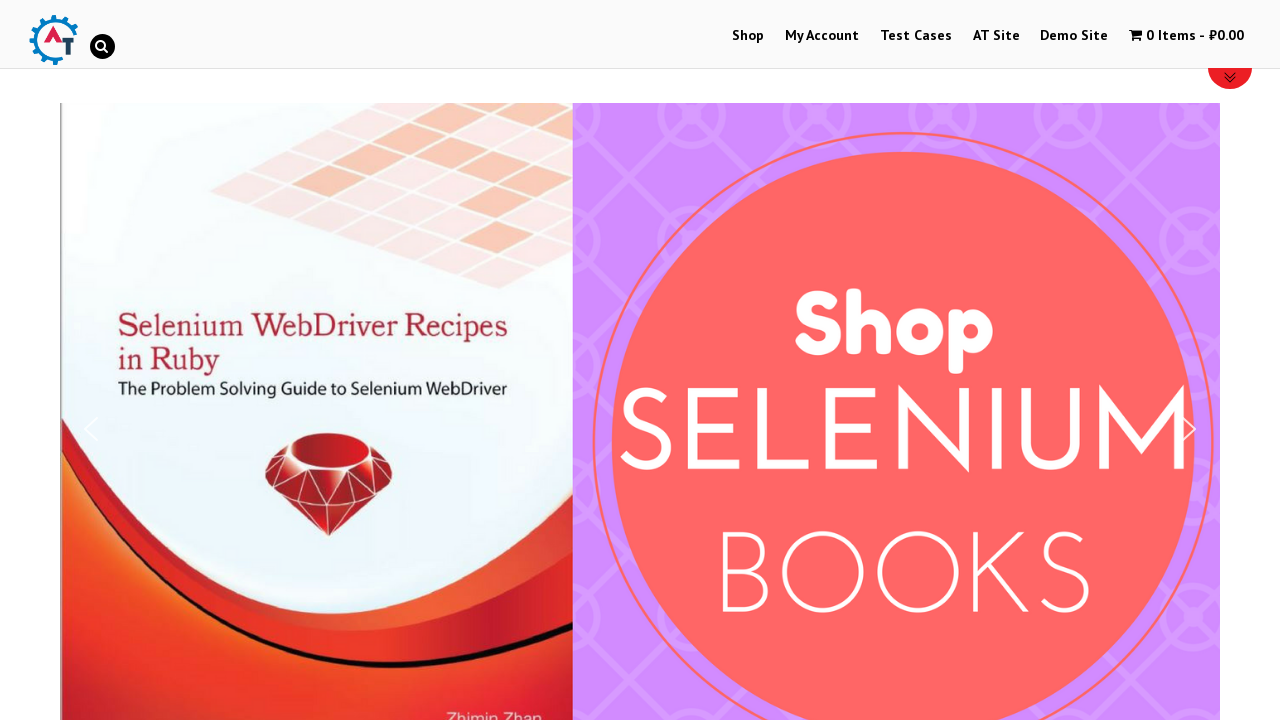

Scrolled down 600px to view products
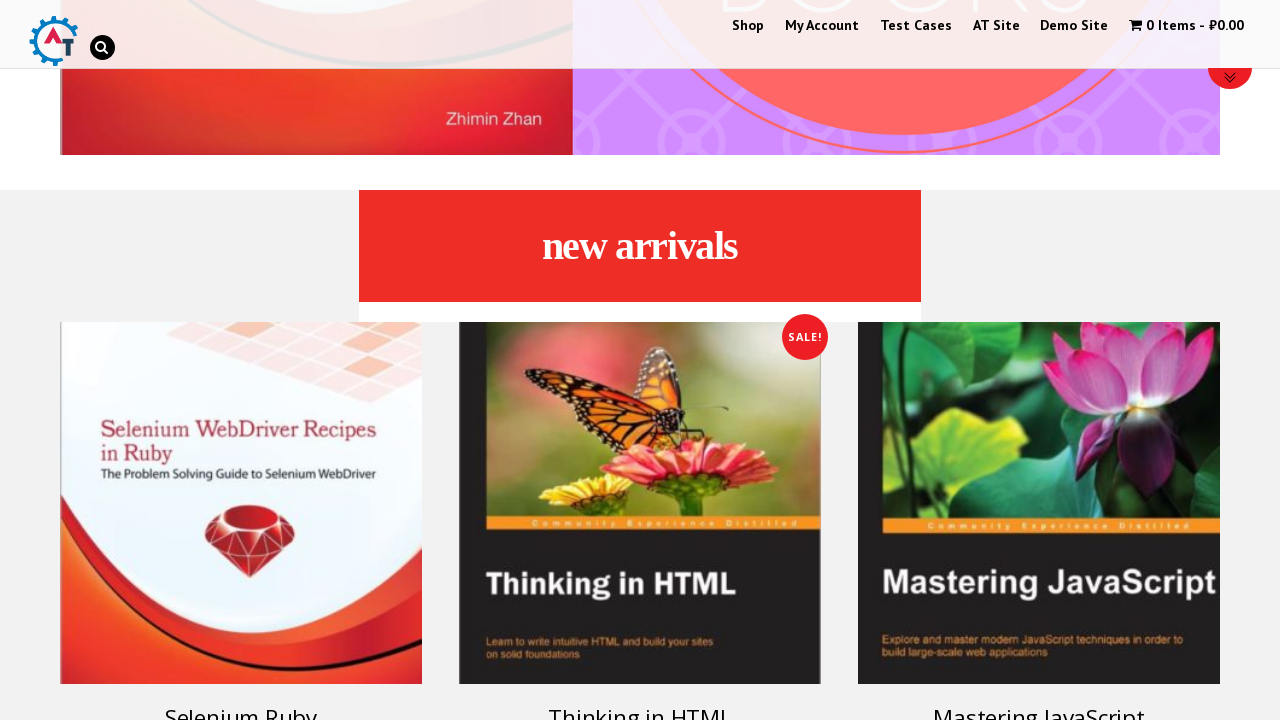

Clicked on Selenium Ruby product at (241, 503) on img[title='Selenium Ruby']
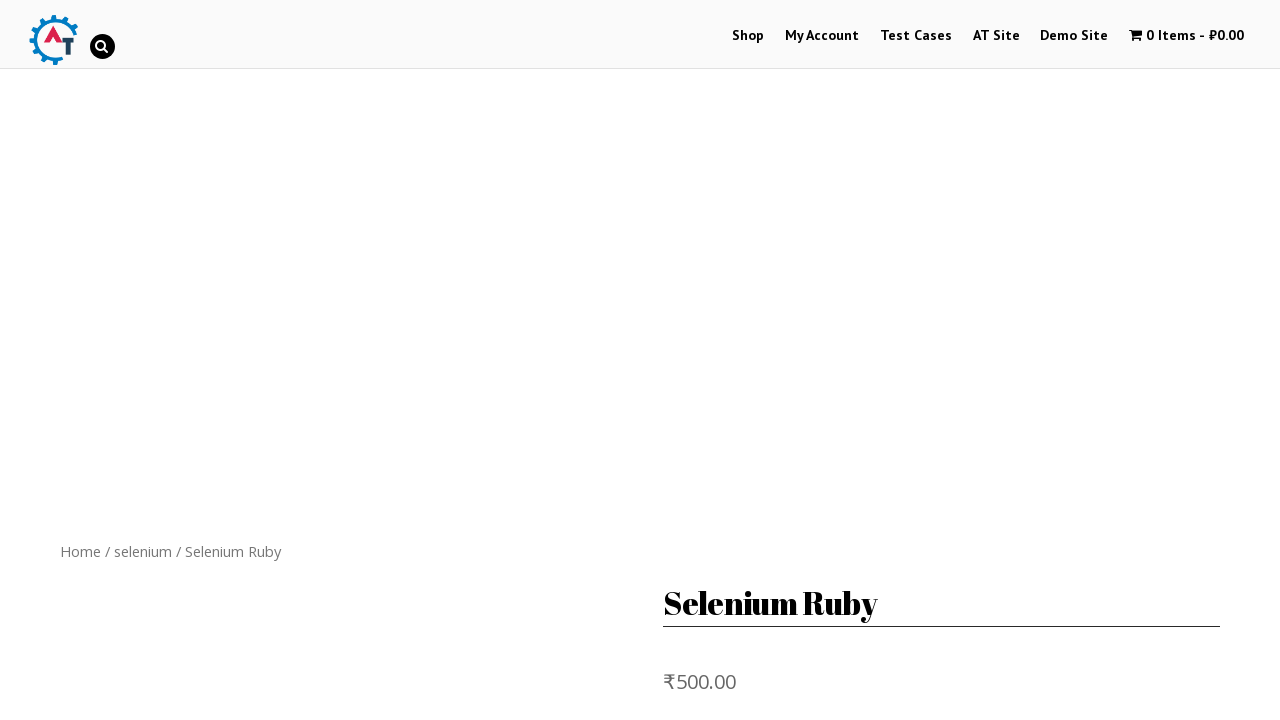

Clicked on Reviews tab at (309, 360) on li.reviews_tab > a
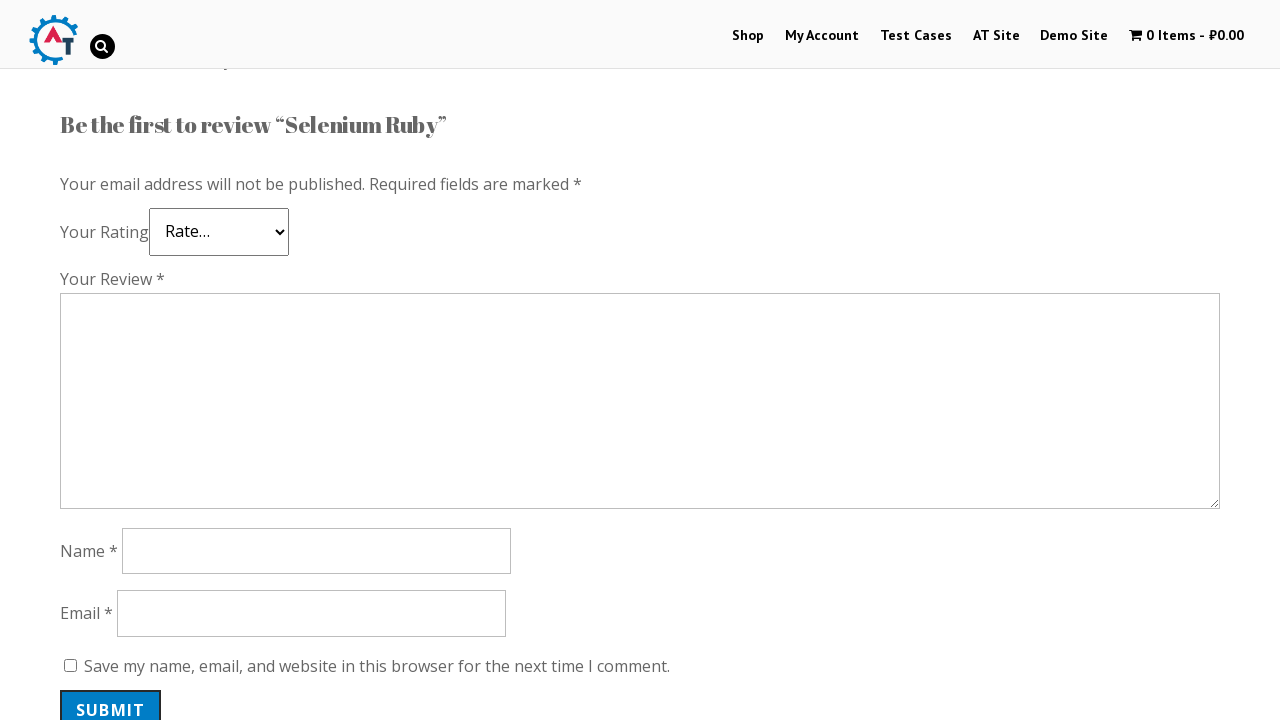

Selected 5-star rating at (132, 244) on .star-5
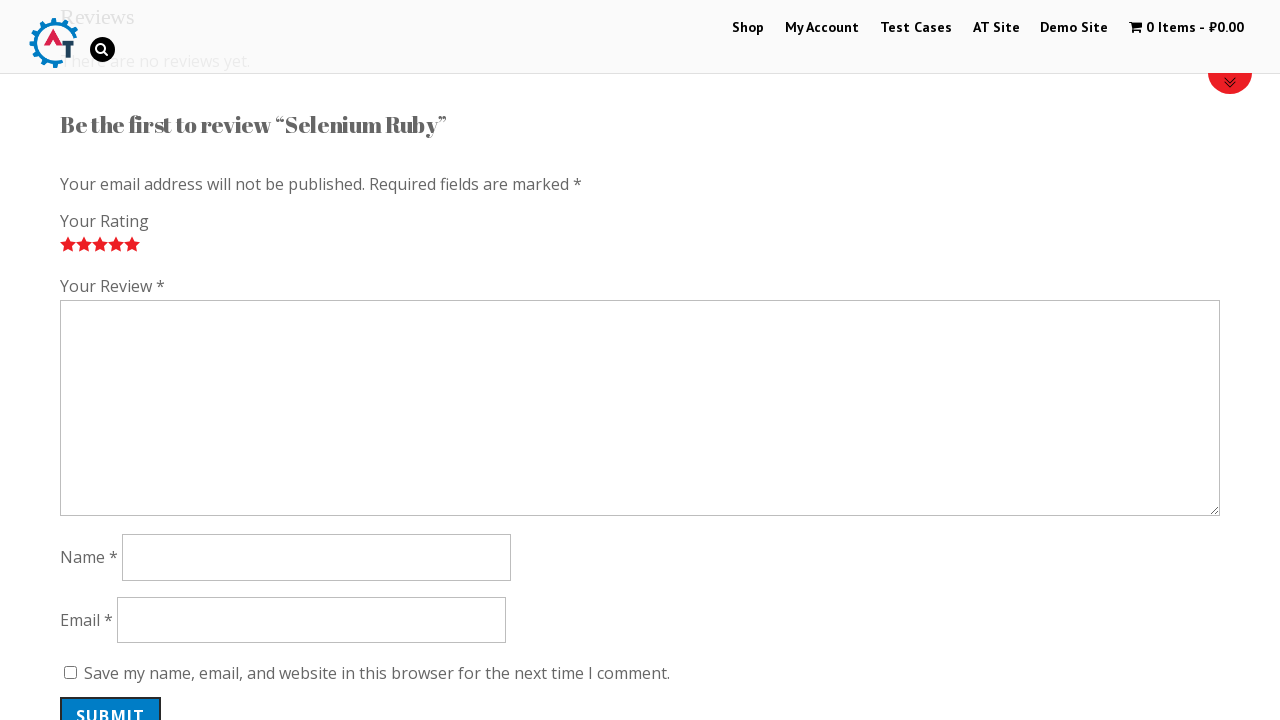

Entered review comment: 'Great educational resource!' on #comment
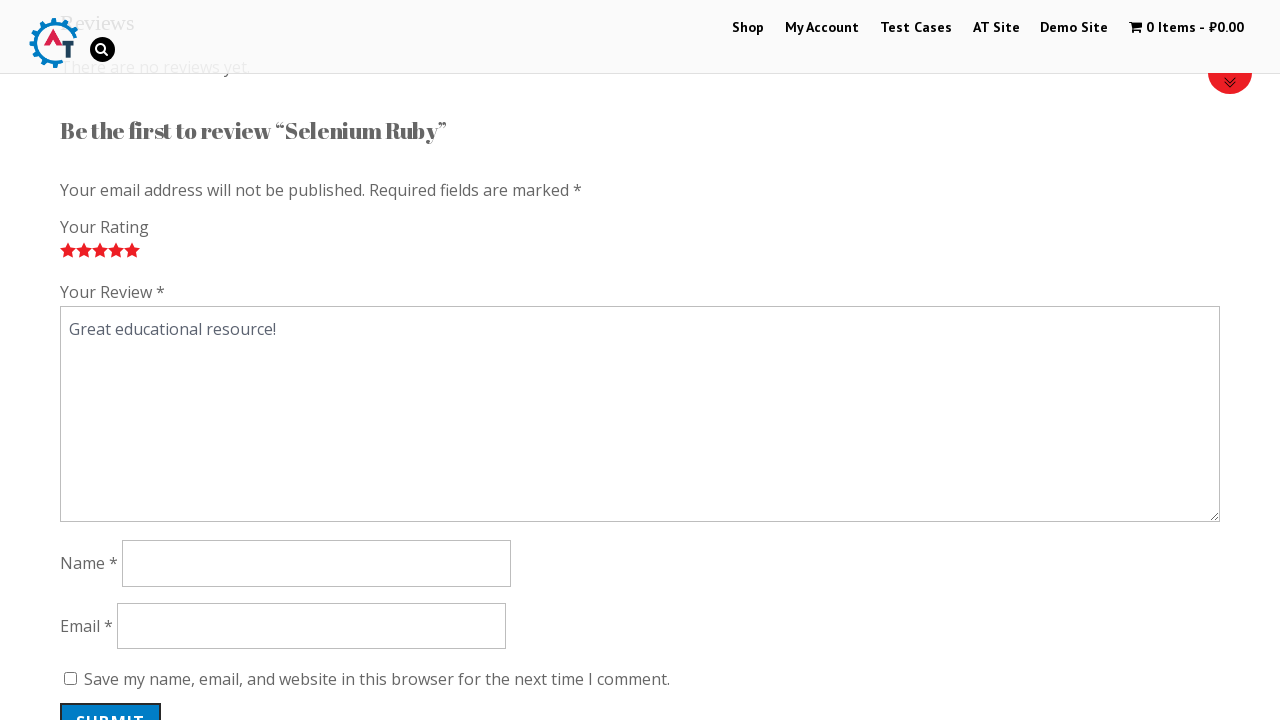

Entered author name: 'TestUser42' on #author
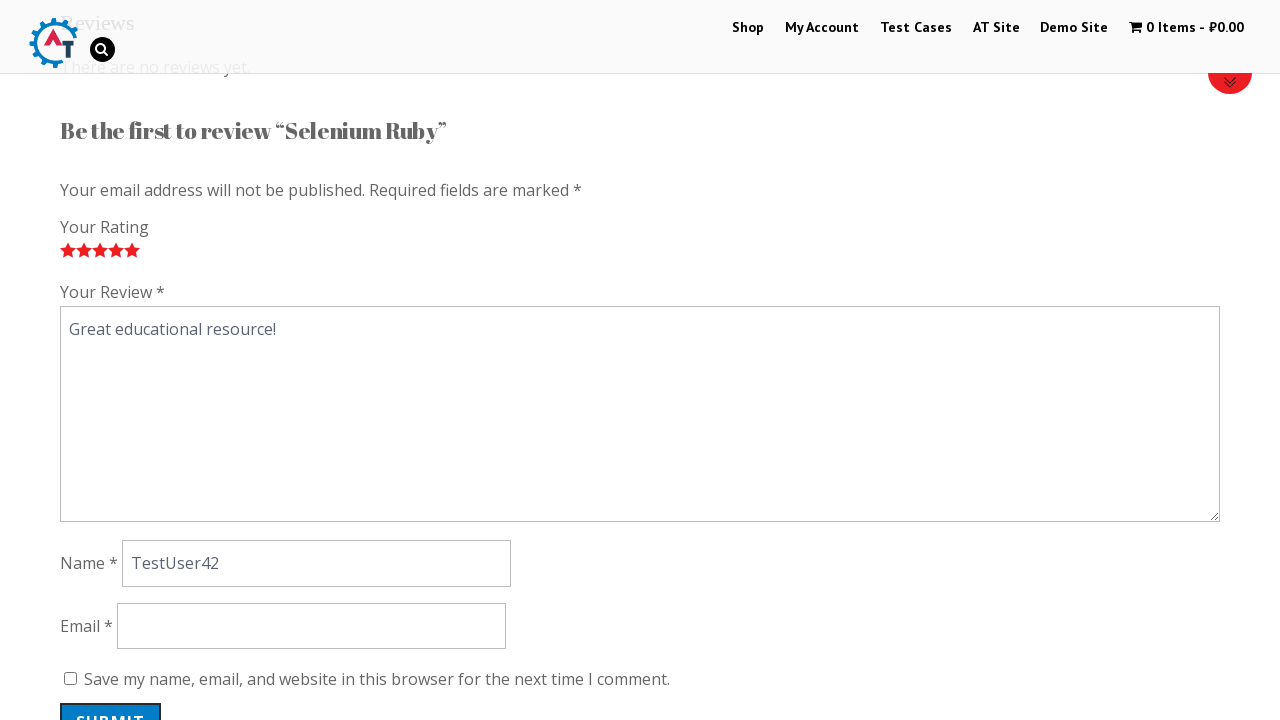

Entered email: 'reviewer2024@example.com' on #email
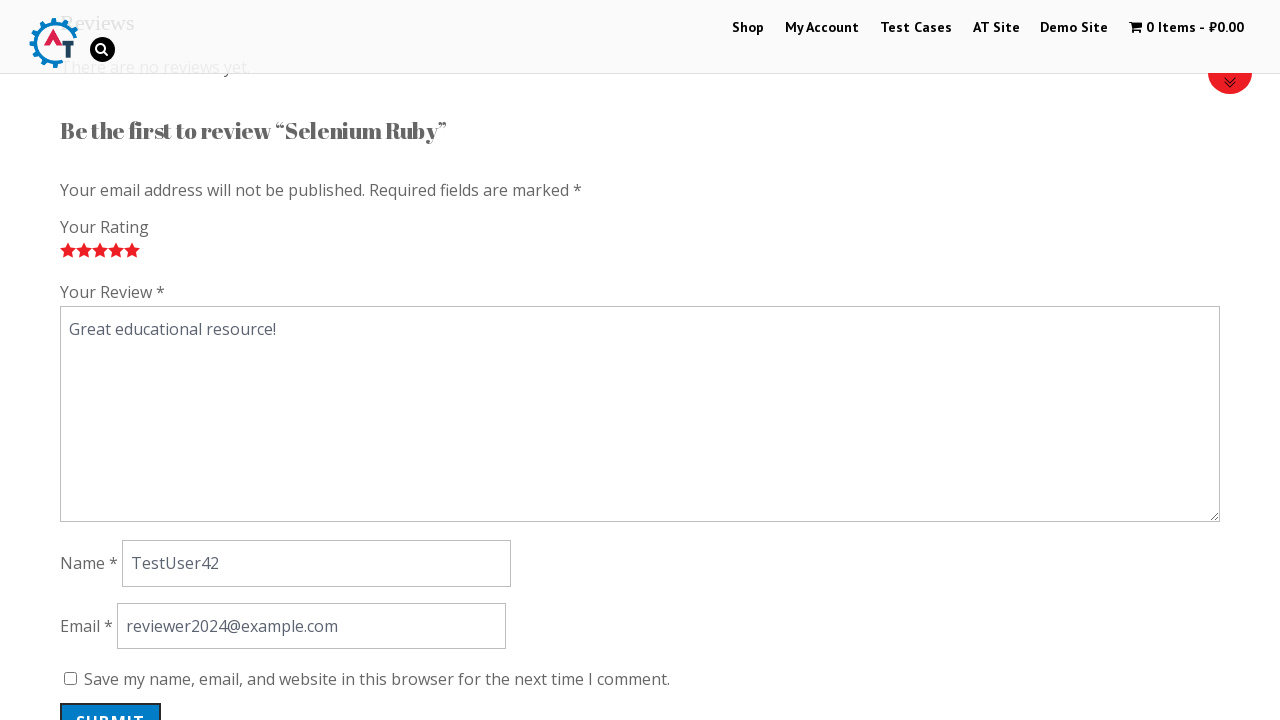

Clicked submit button to post review at (111, 700) on #submit
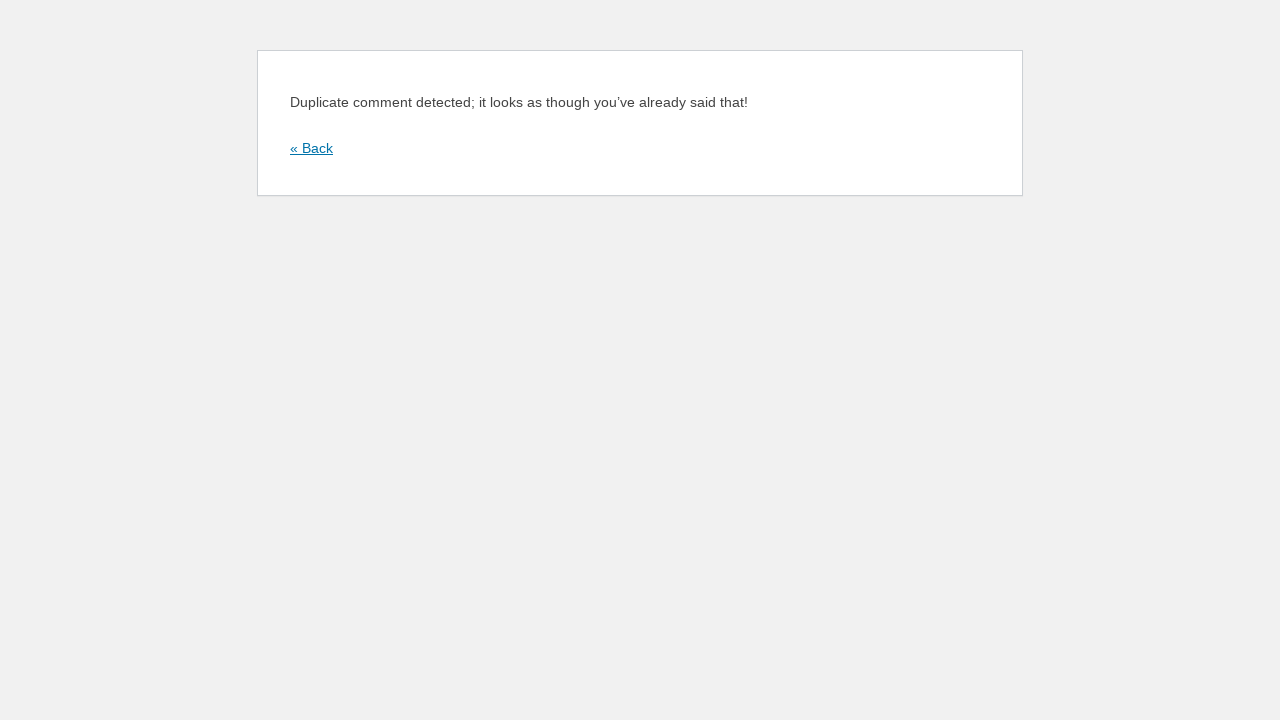

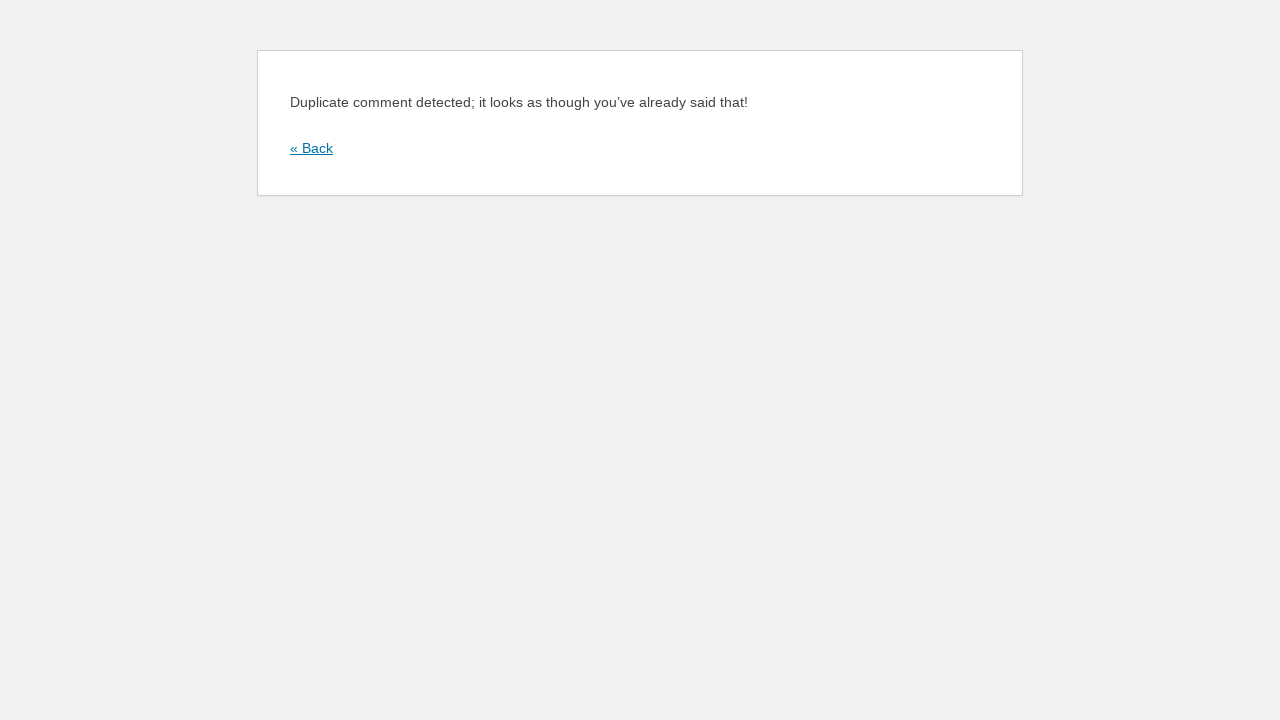